Tests dynamic dropdown selection by selecting origin and destination stations from connected dropdown menus

Starting URL: https://rahulshettyacademy.com/dropdownsPractise/

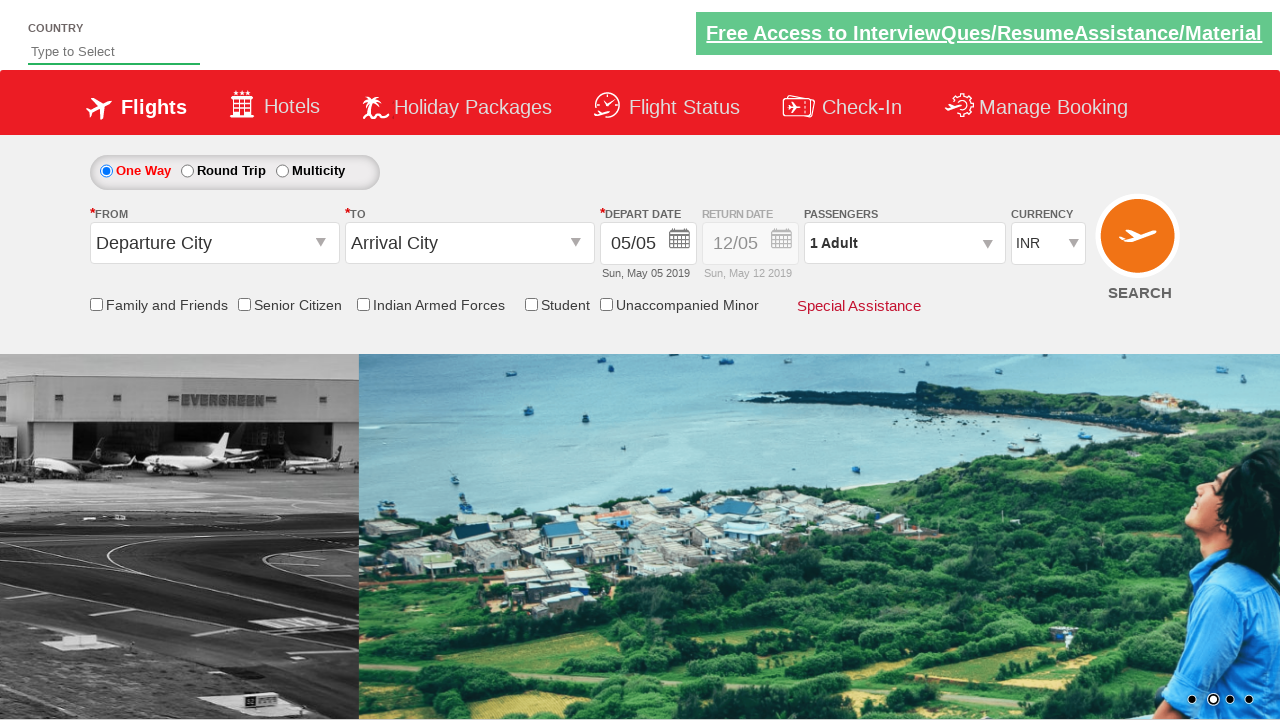

Clicked on origin station dropdown at (214, 243) on input#ctl00_mainContent_ddl_originStation1_CTXT
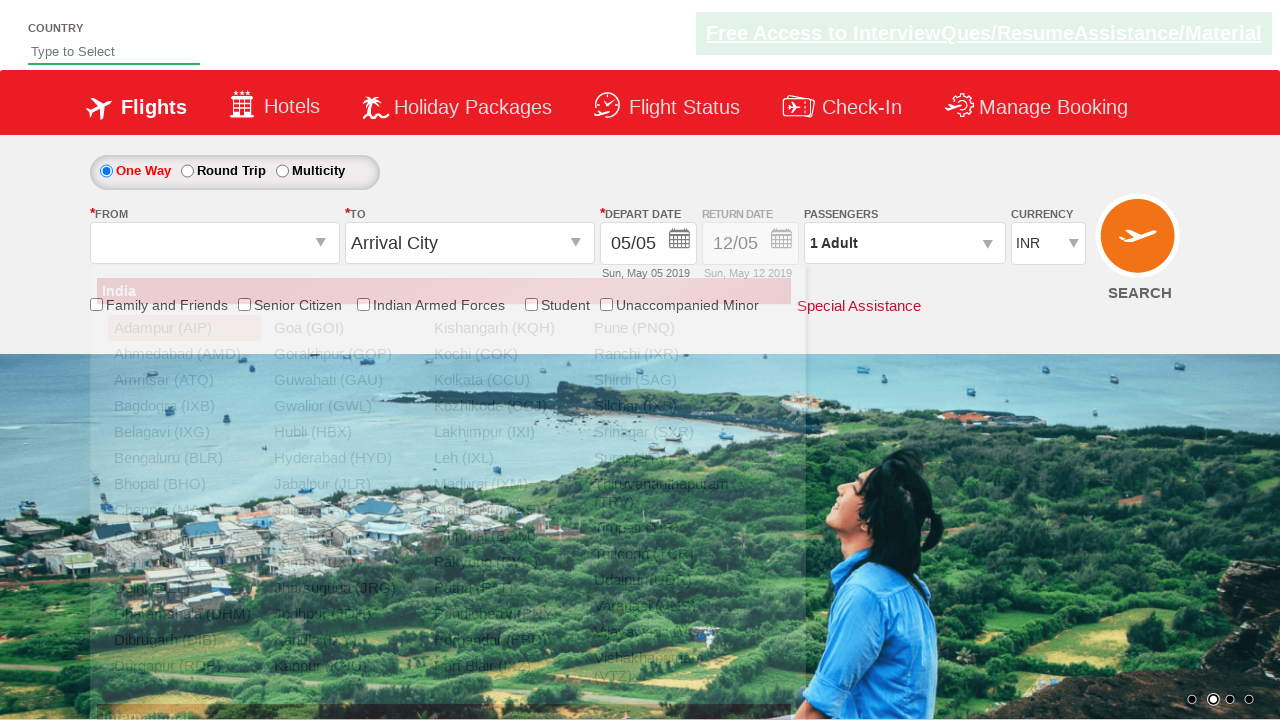

Selected AMD (Ahmedabad) as origin station at (184, 354) on div#glsctl00_mainContent_ddl_originStation1_CTNR a[value='AMD']
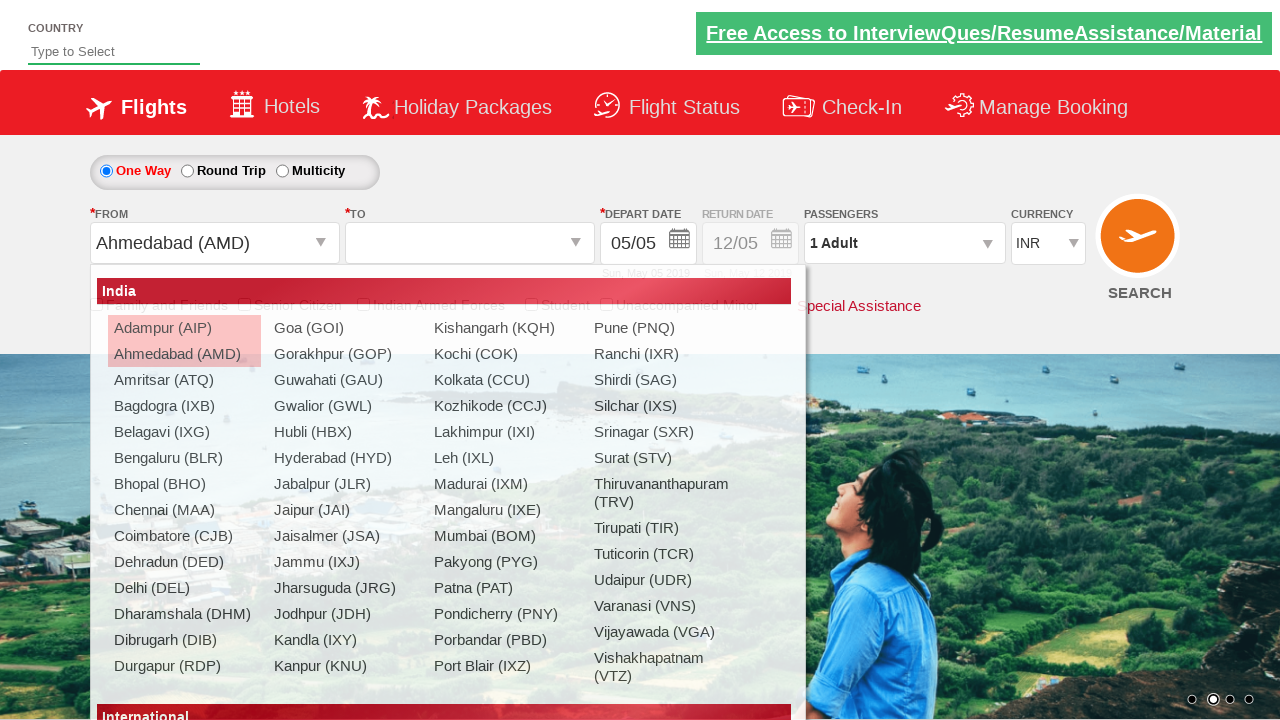

Selected ATQ (Amritsar) as destination station at (439, 354) on div#glsctl00_mainContent_ddl_destinationStation1_CTNR a[value='ATQ']
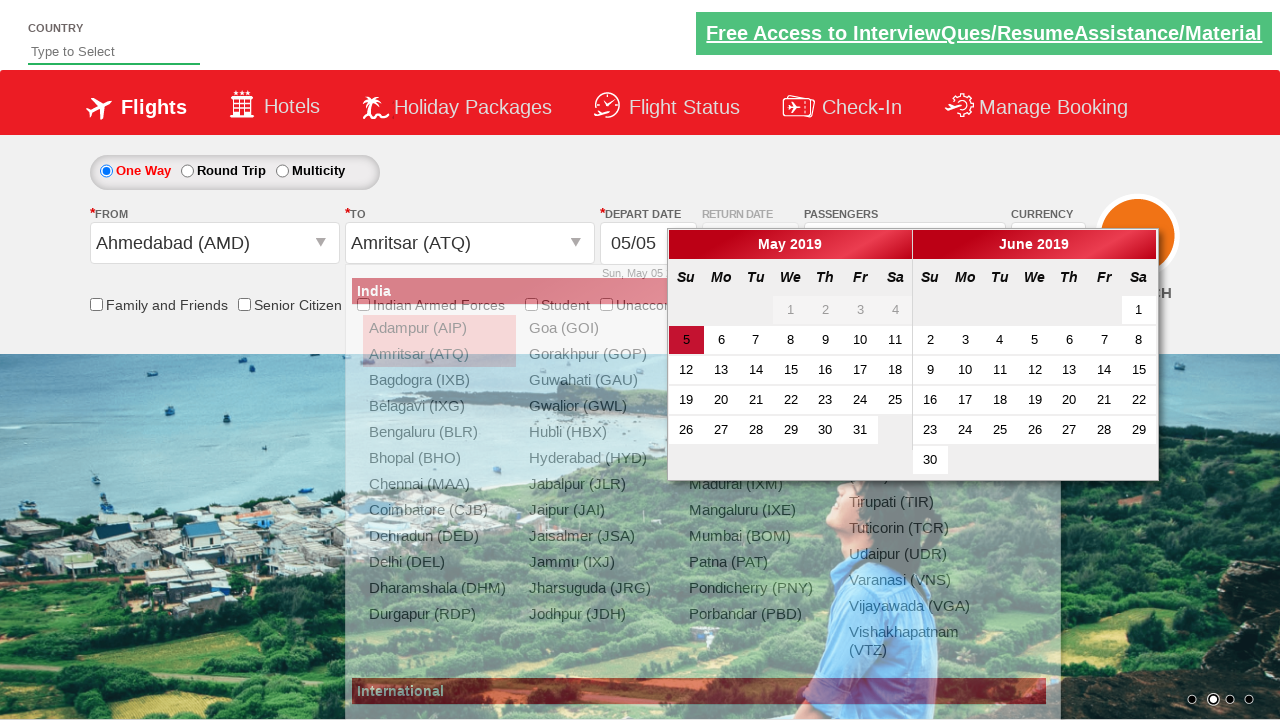

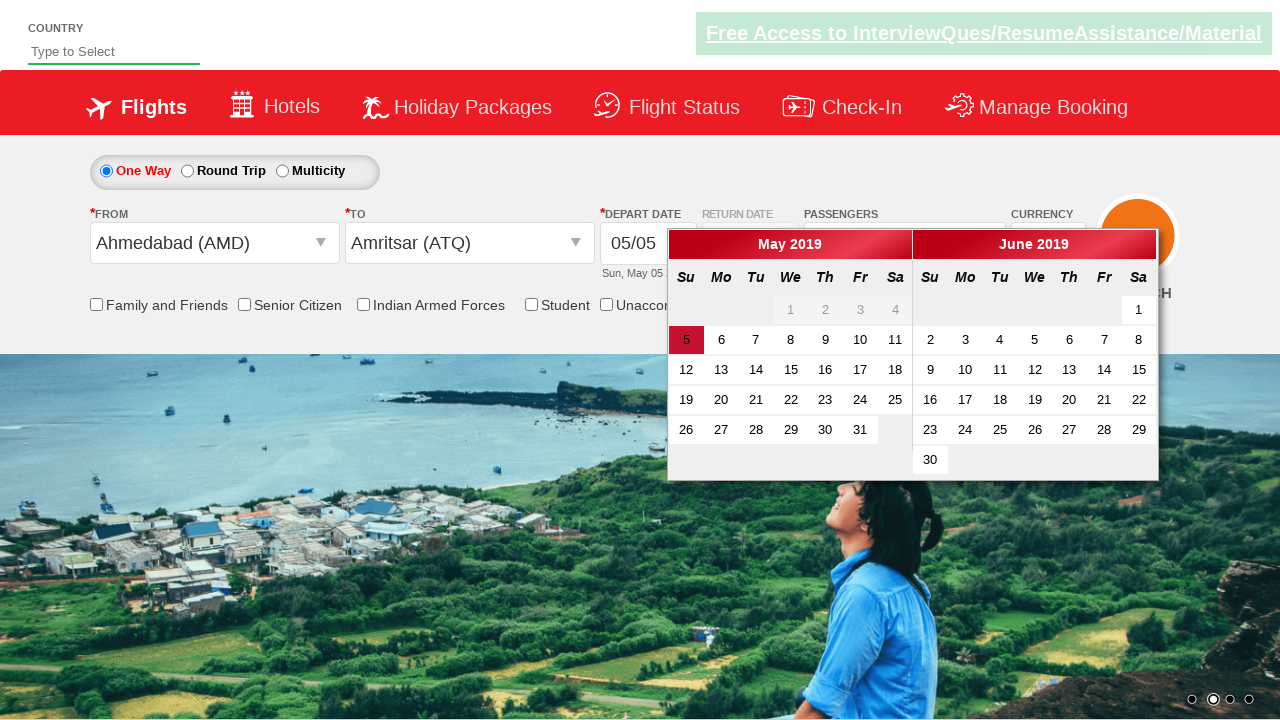